Tests drag and drop functionality by moving an element to another element, dragging column A to column B and verifying the columns swap.

Starting URL: https://the-internet.herokuapp.com/drag_and_drop

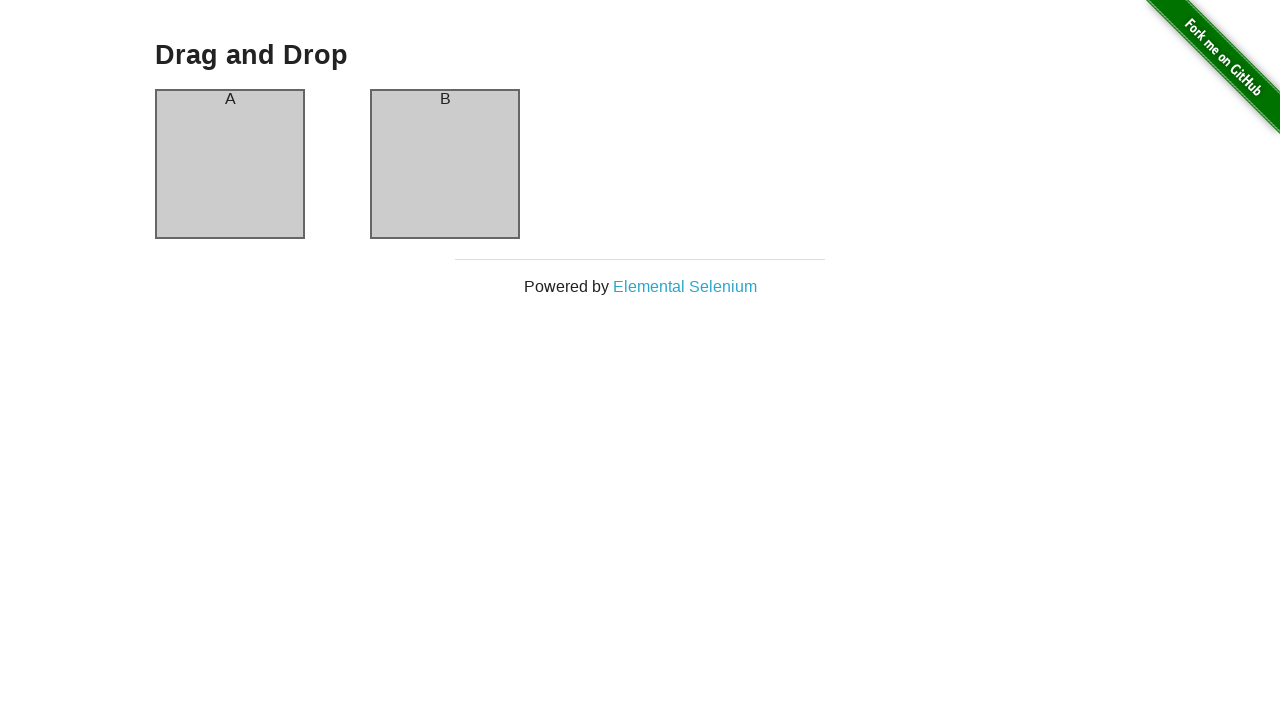

Waited for column A header to load
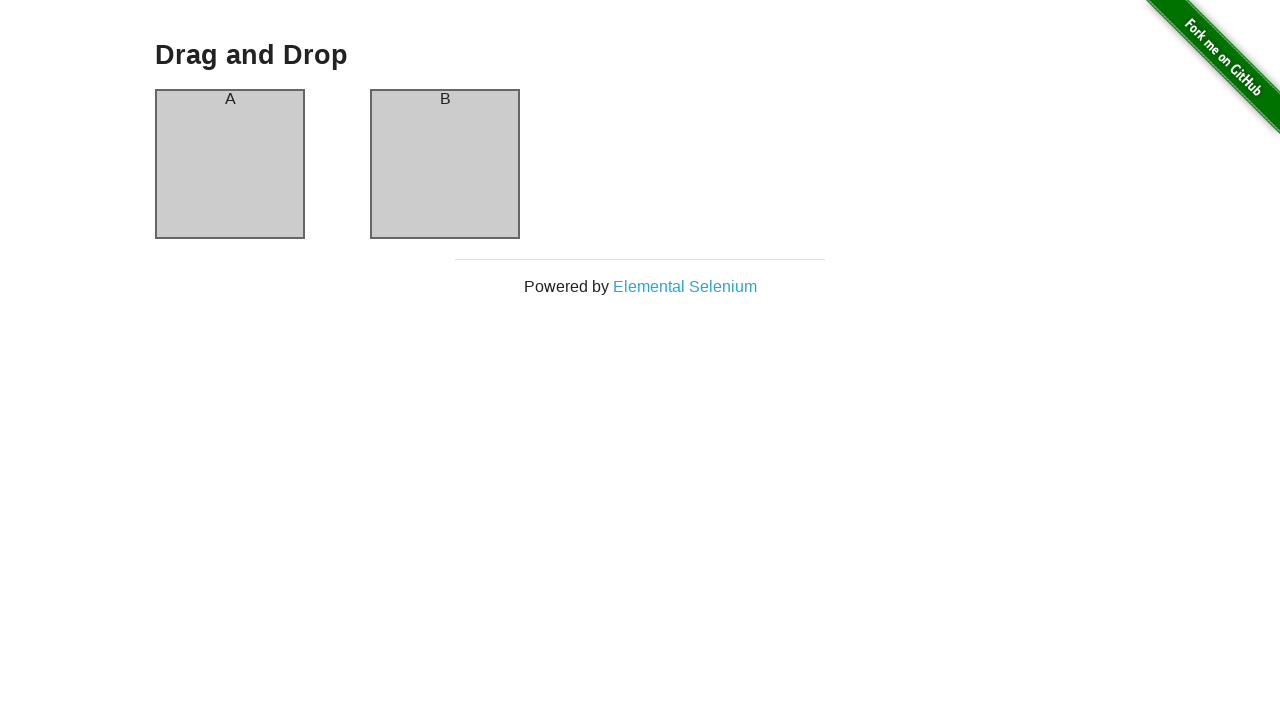

Verified column A header contains 'A'
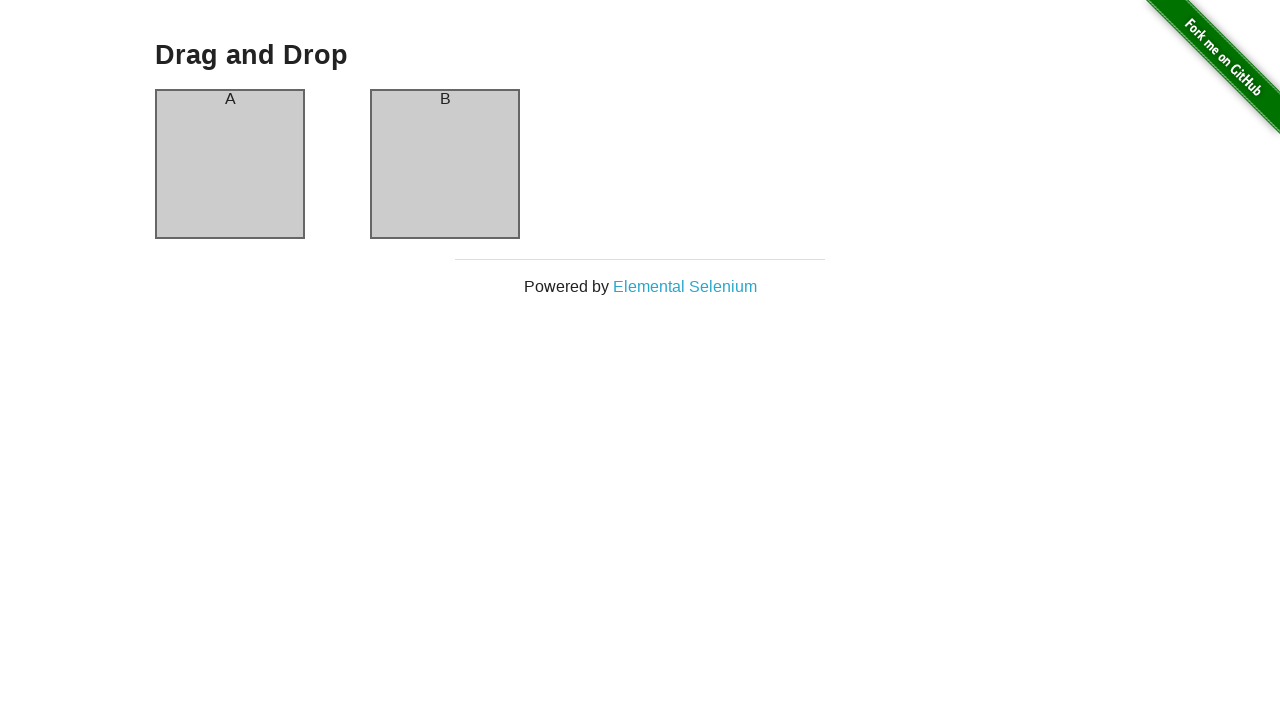

Verified column B header contains 'B'
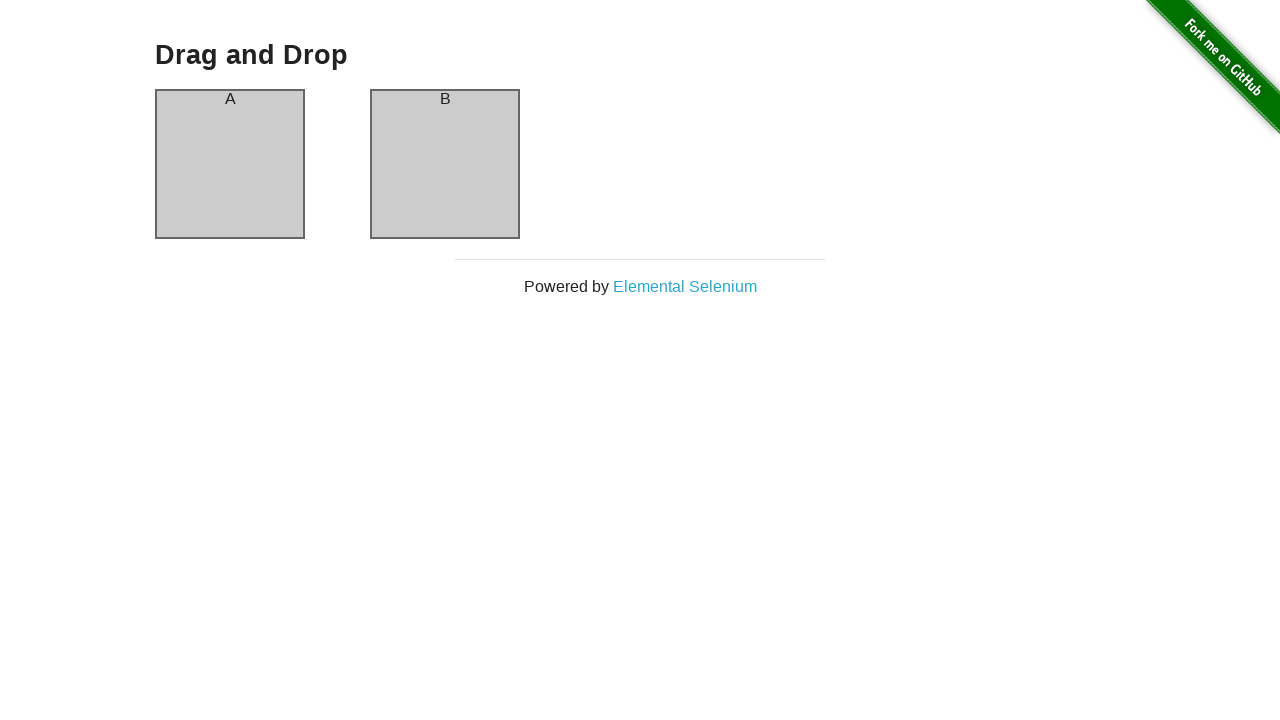

Retrieved bounding boxes for columns A and B
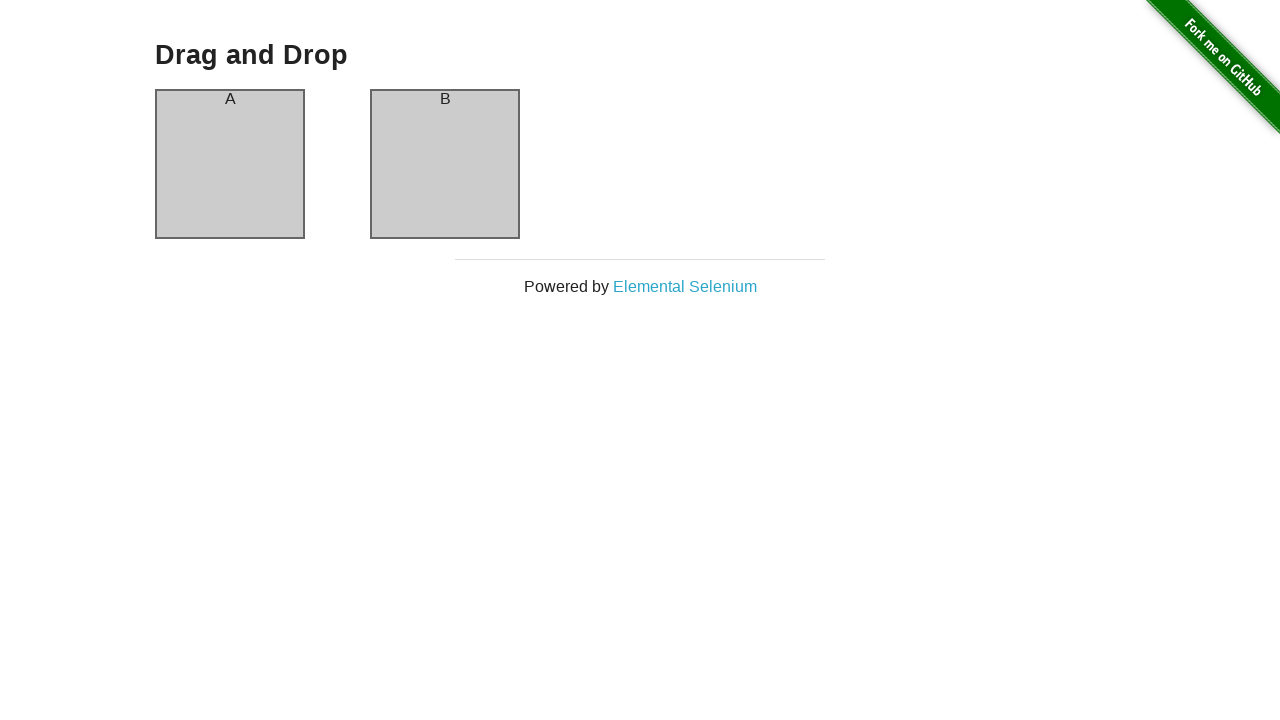

Hovered over column A at (230, 164) on #column-a
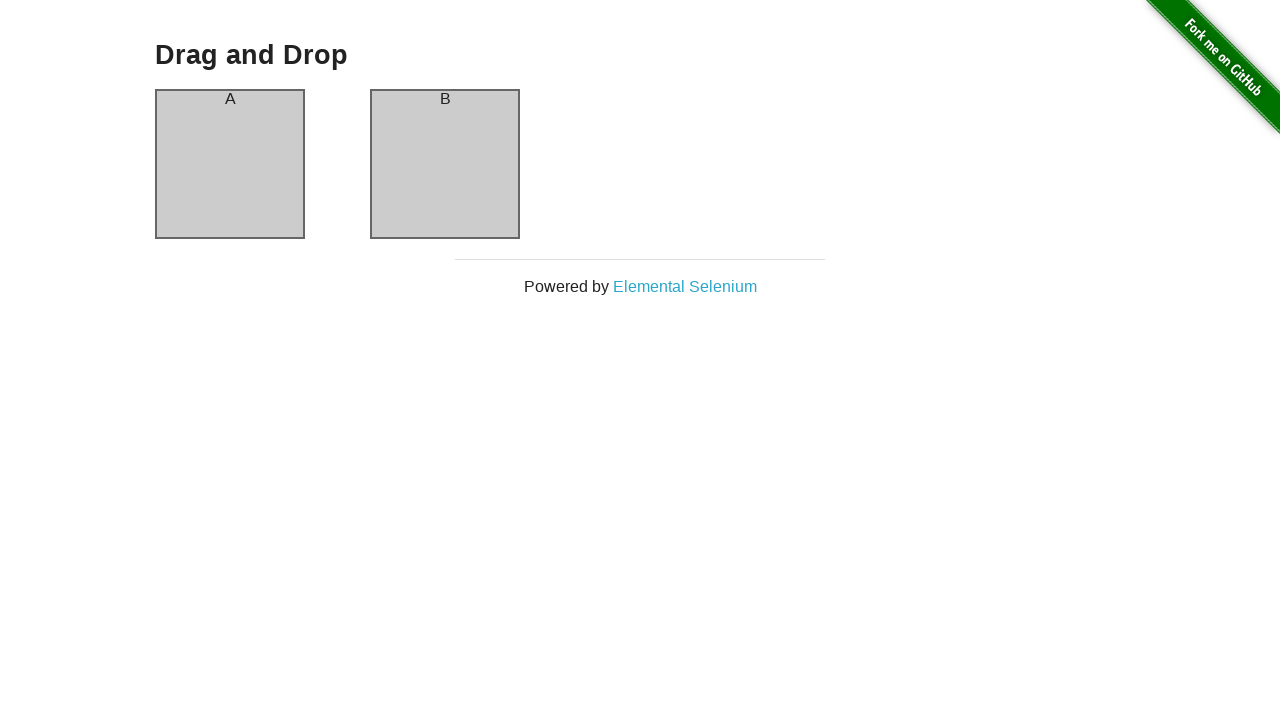

Pressed mouse button down on column A at (230, 164)
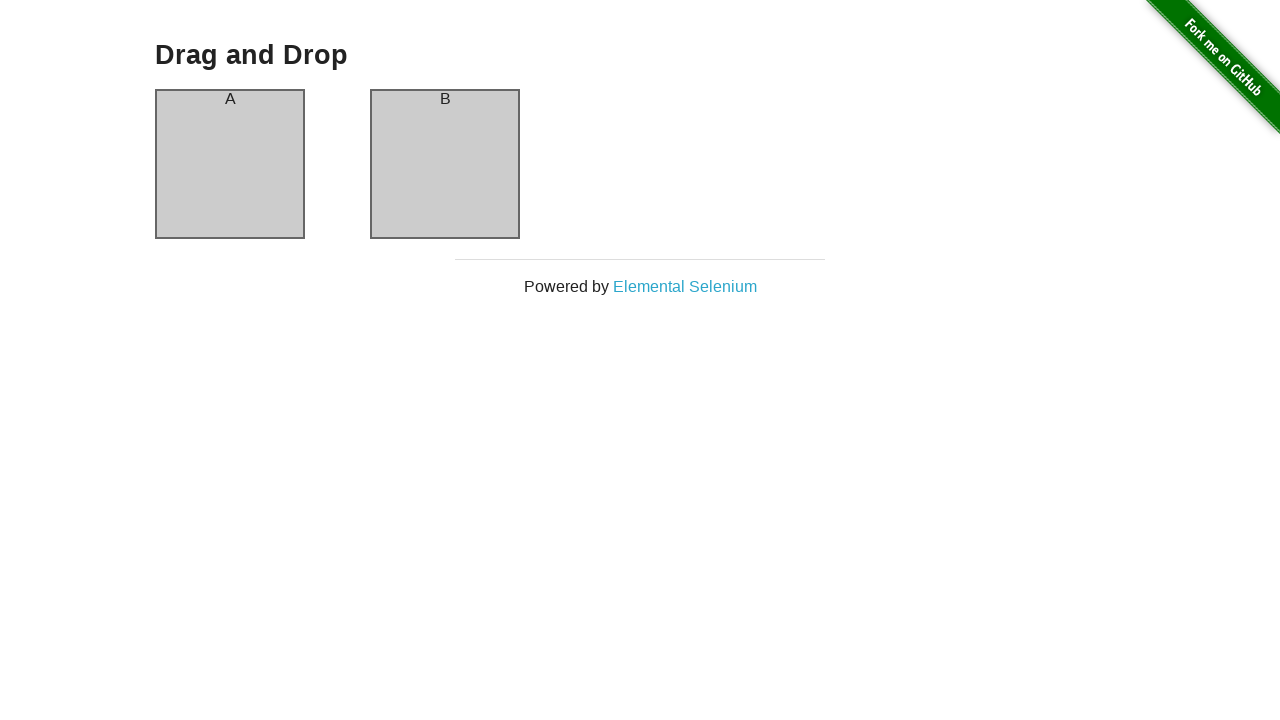

Moved mouse to center of column B at (445, 164)
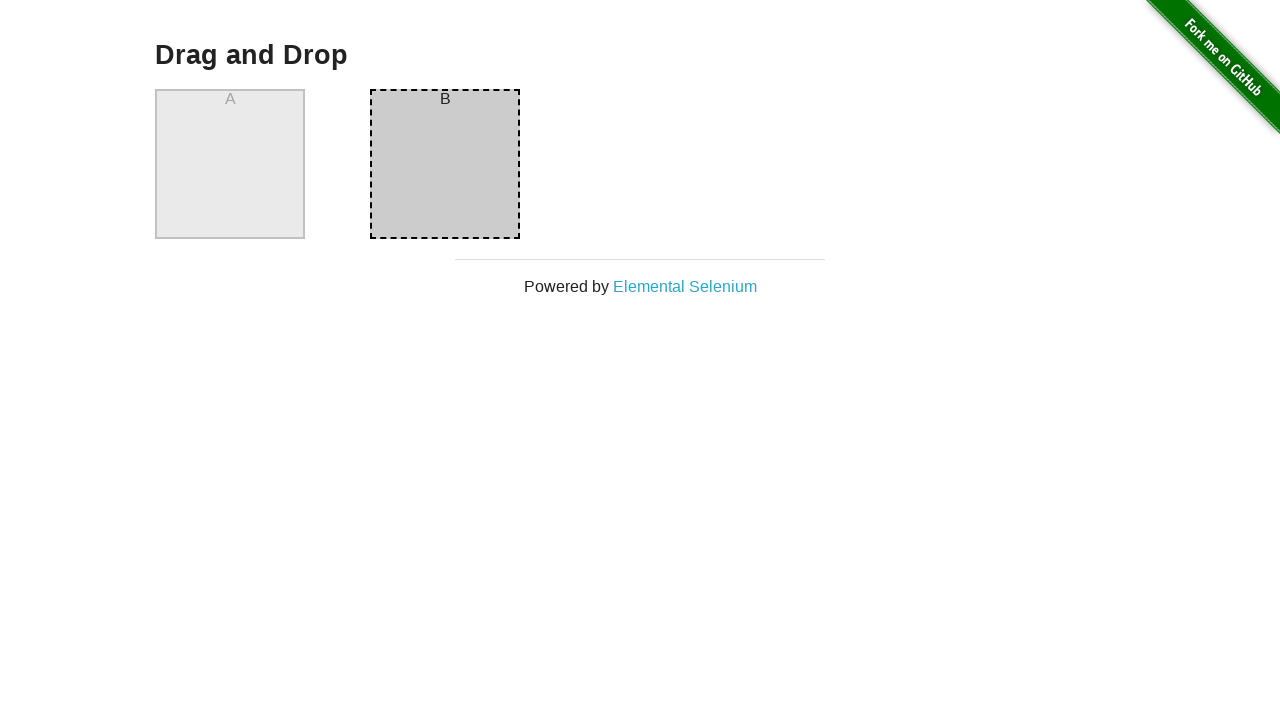

Released mouse button to complete drag and drop at (445, 164)
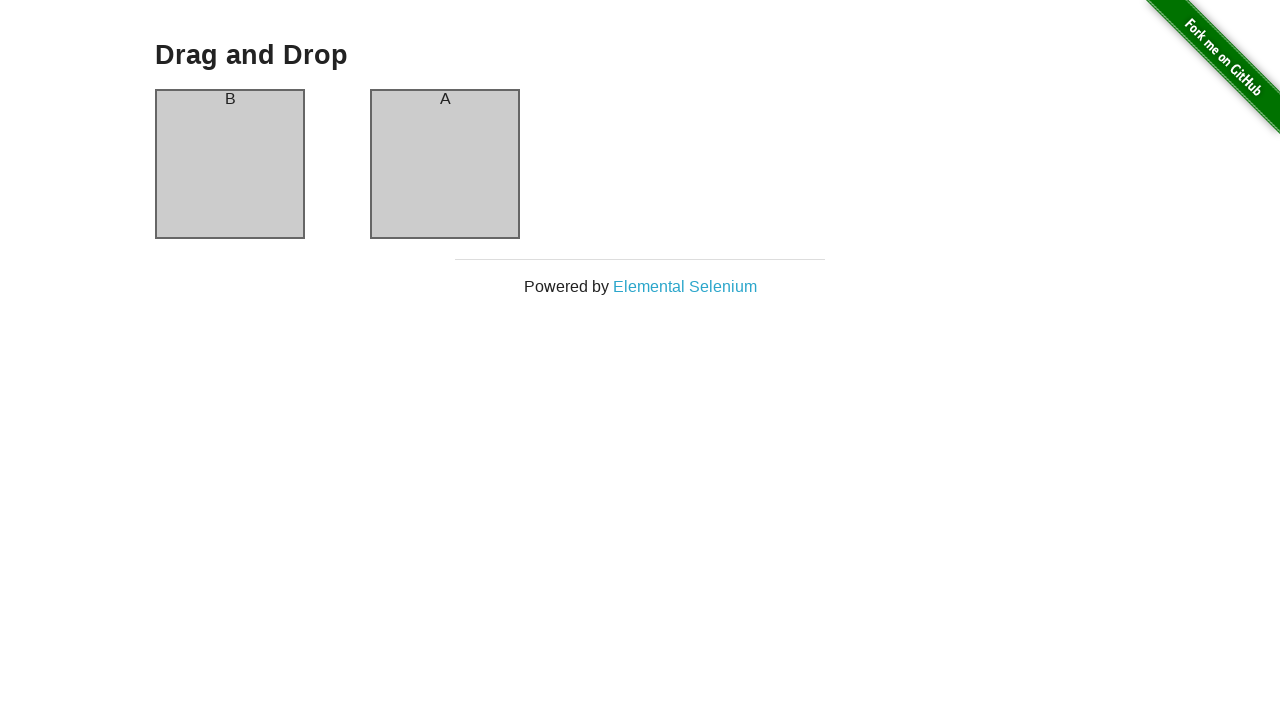

Verified column A header now contains 'B' after swap
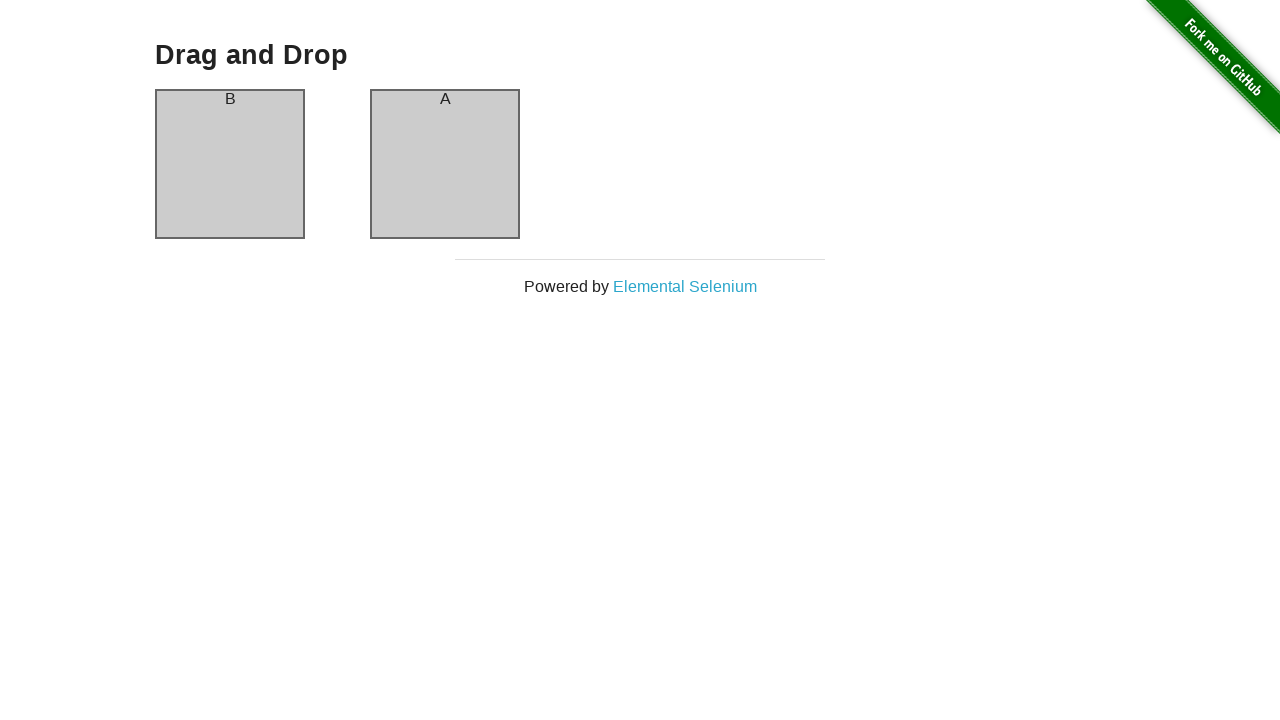

Verified column B header now contains 'A' after swap
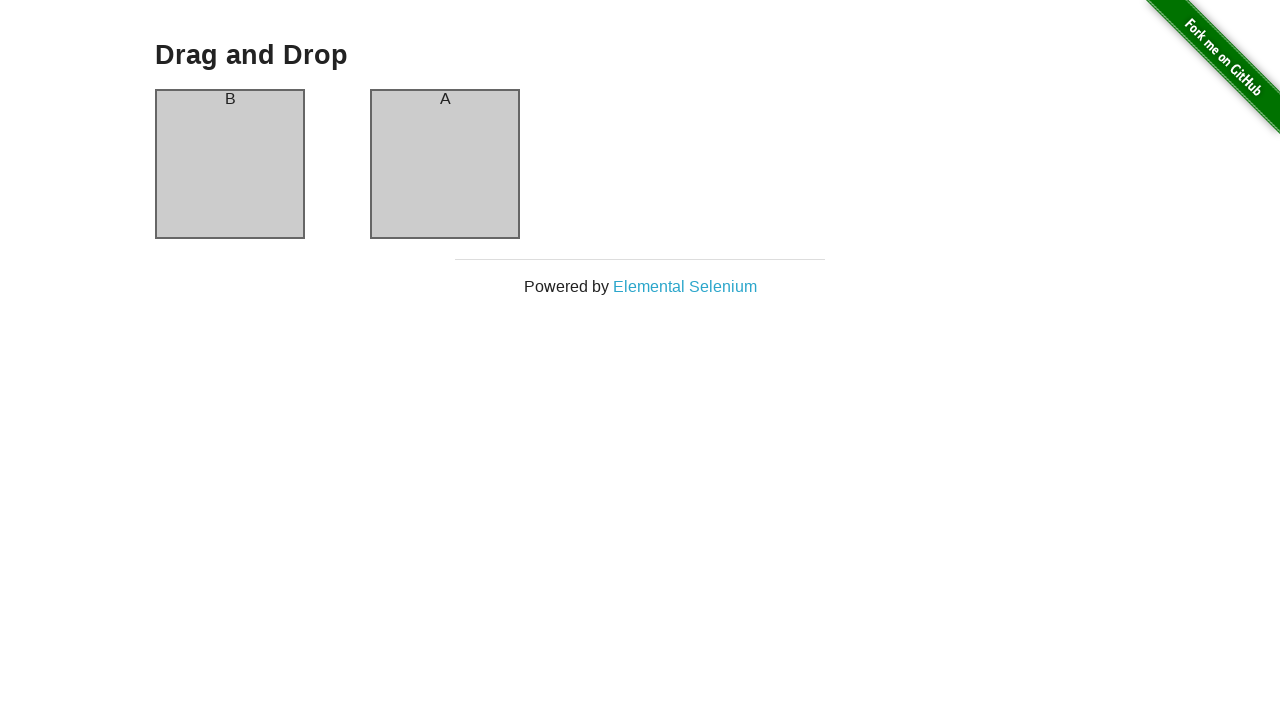

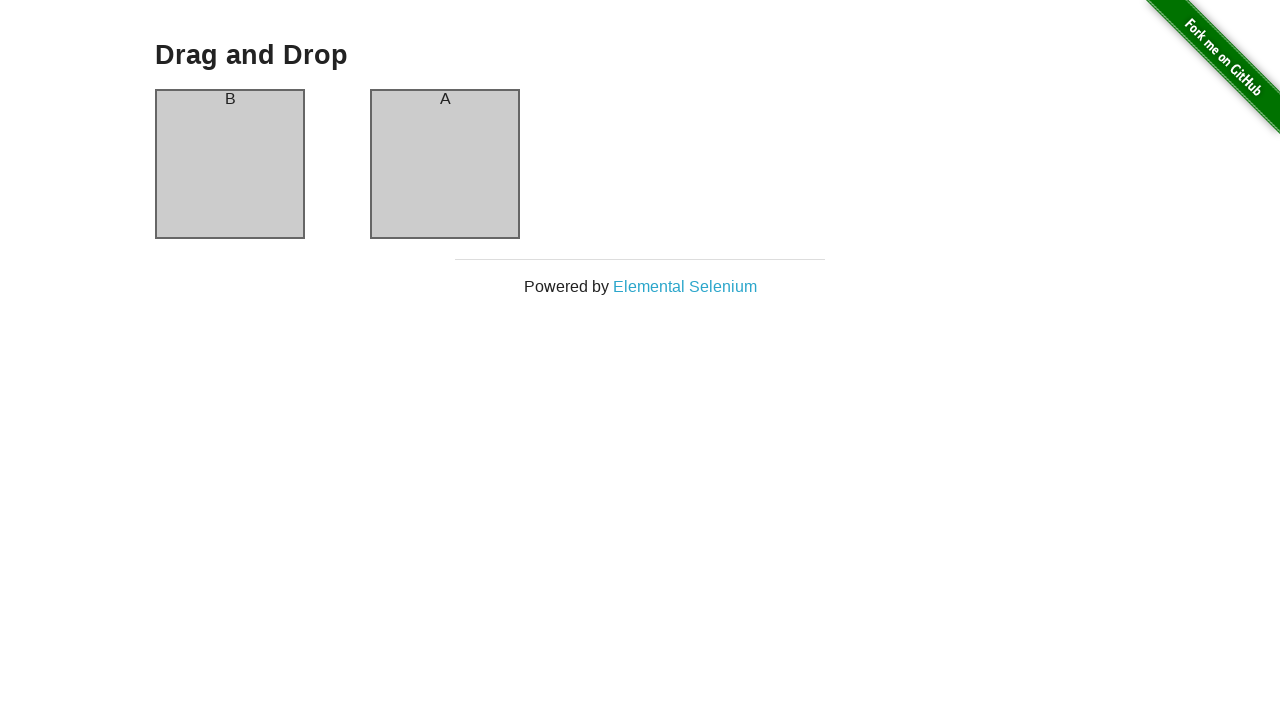